Tests that clicking Clear completed button removes completed items from the list

Starting URL: https://demo.playwright.dev/todomvc

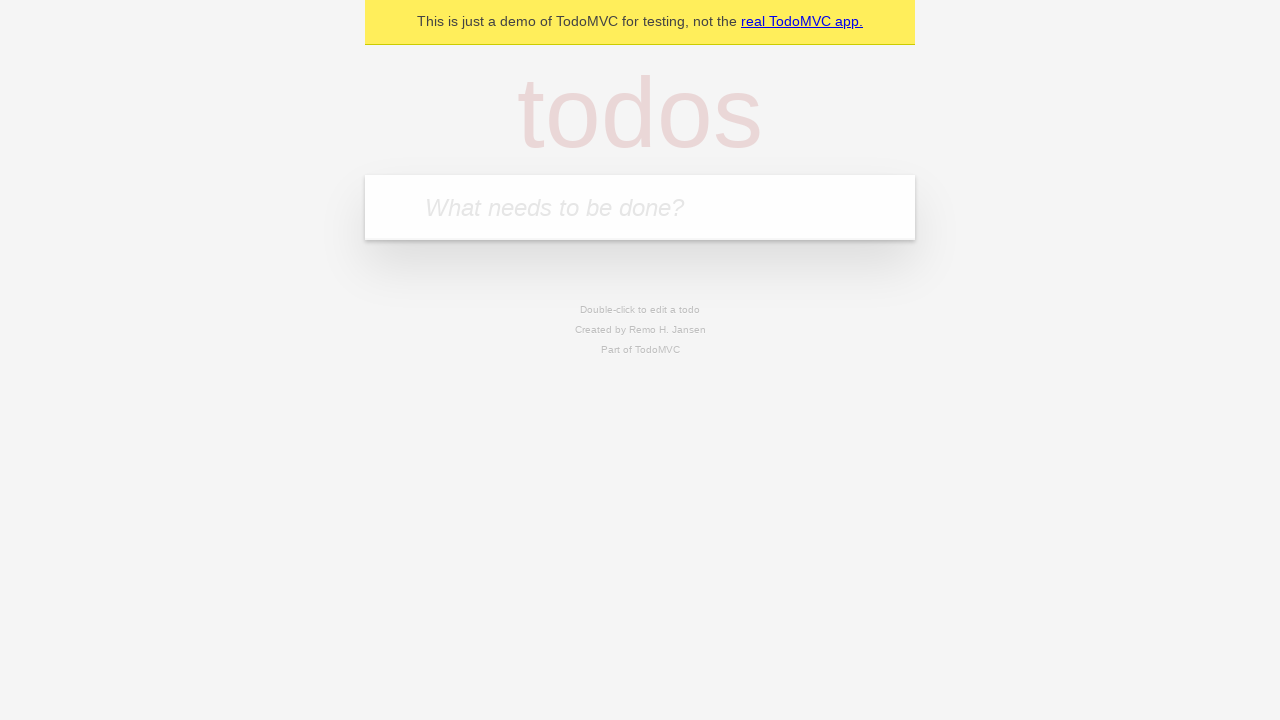

Filled todo input with 'Book doctor appointment' on internal:attr=[placeholder="What needs to be done?"i]
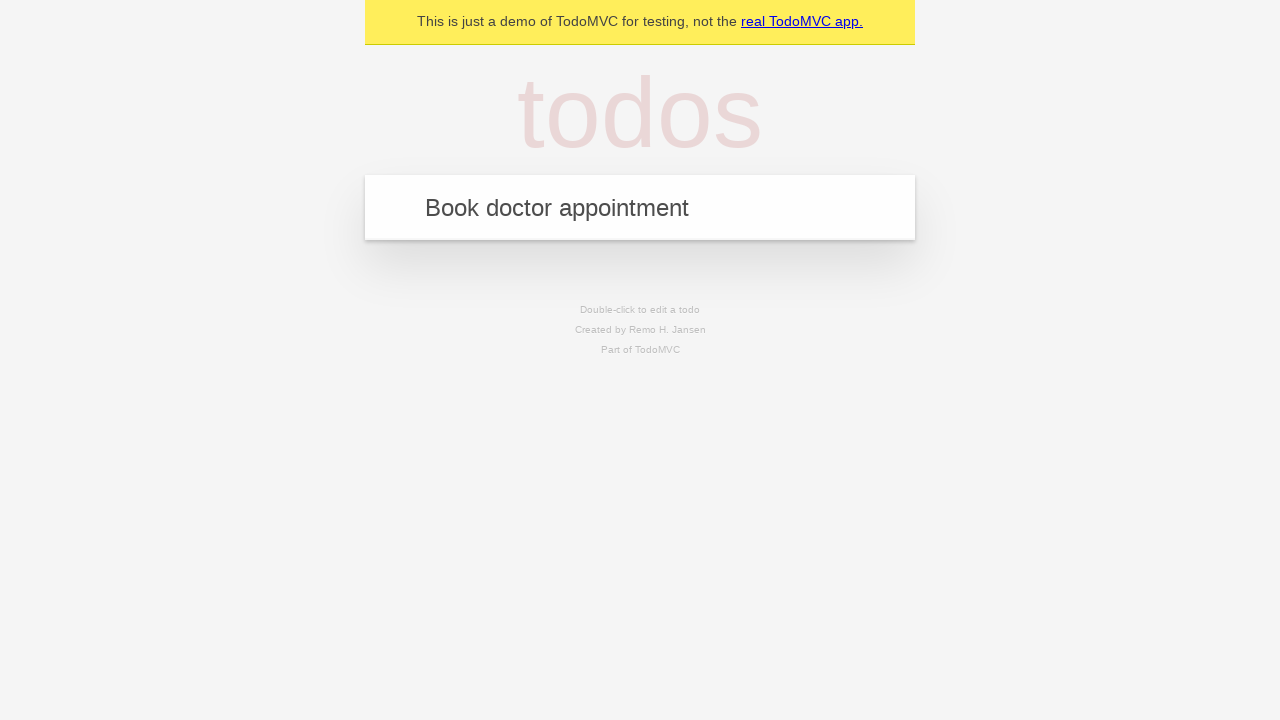

Pressed Enter to add first todo on internal:attr=[placeholder="What needs to be done?"i]
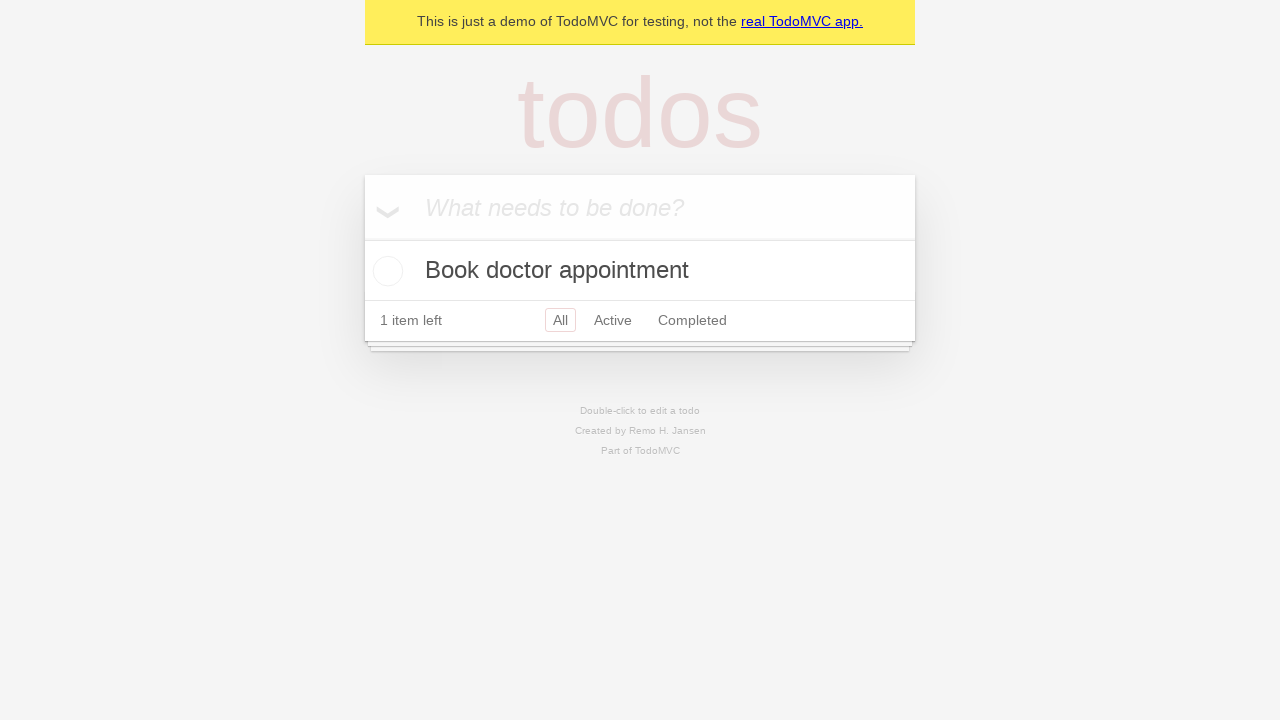

Filled todo input with 'Buy birthday gift for Mom' on internal:attr=[placeholder="What needs to be done?"i]
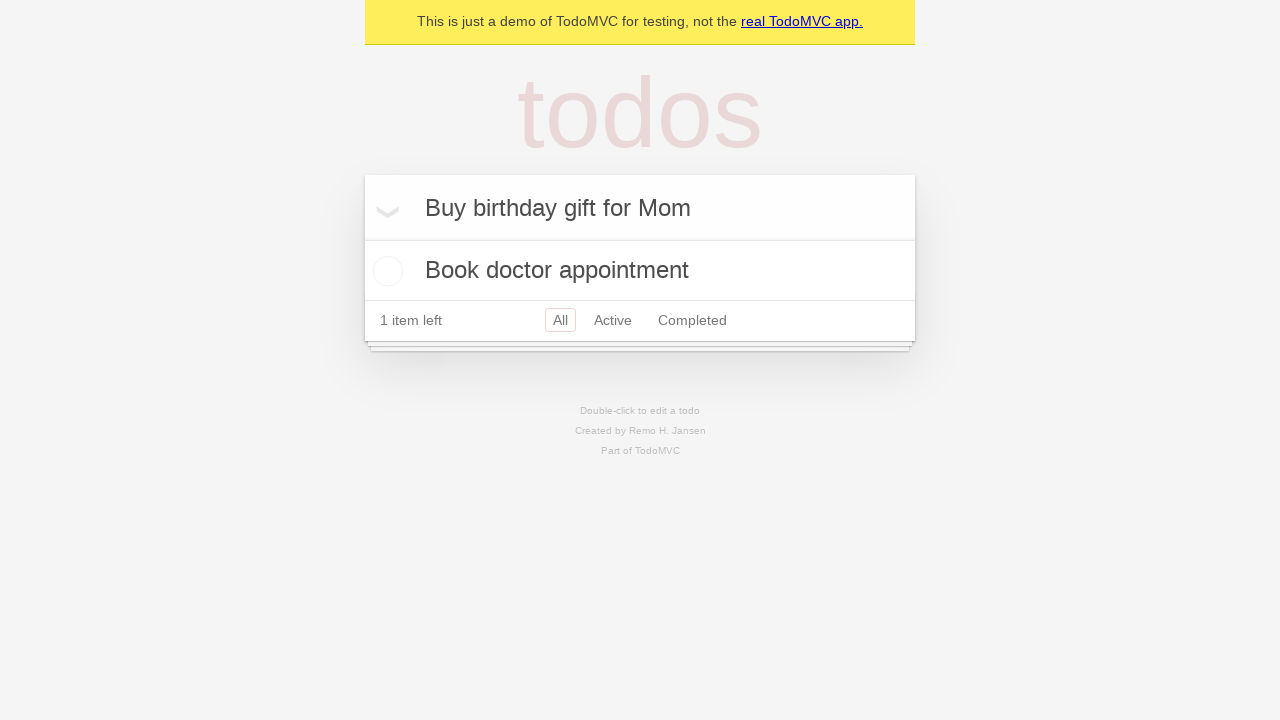

Pressed Enter to add second todo on internal:attr=[placeholder="What needs to be done?"i]
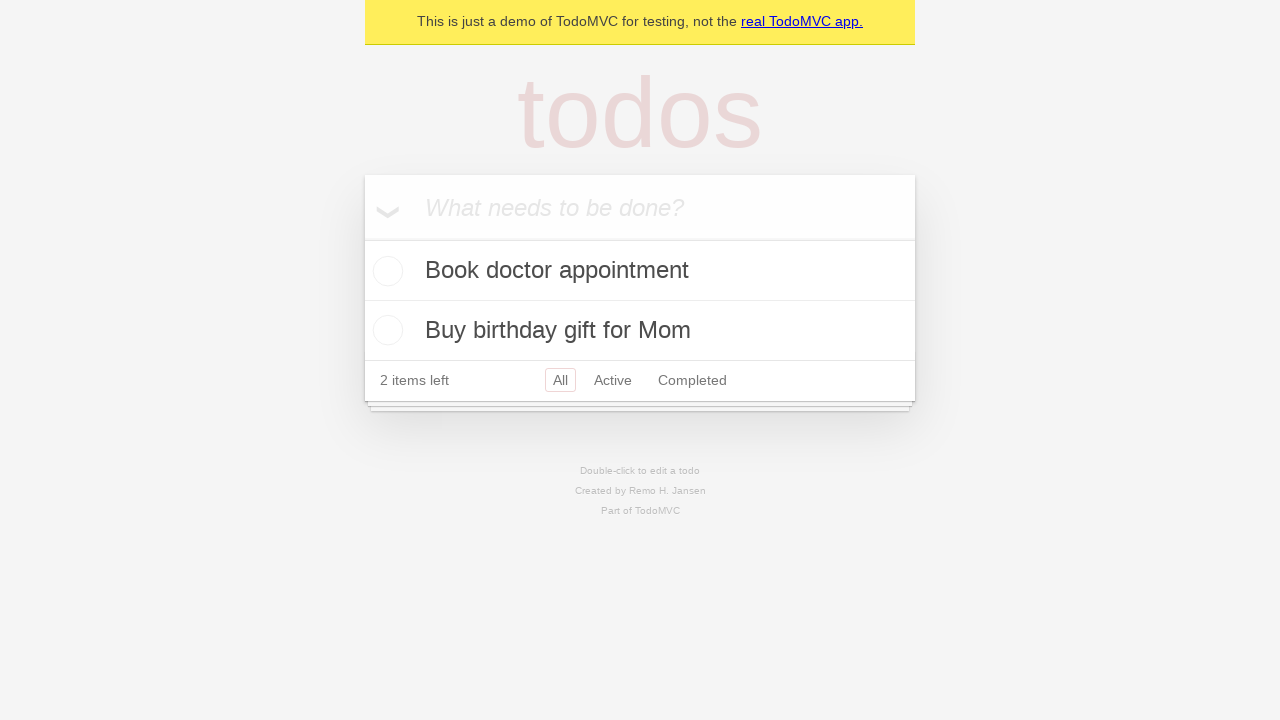

Filled todo input with 'Find place for vacation' on internal:attr=[placeholder="What needs to be done?"i]
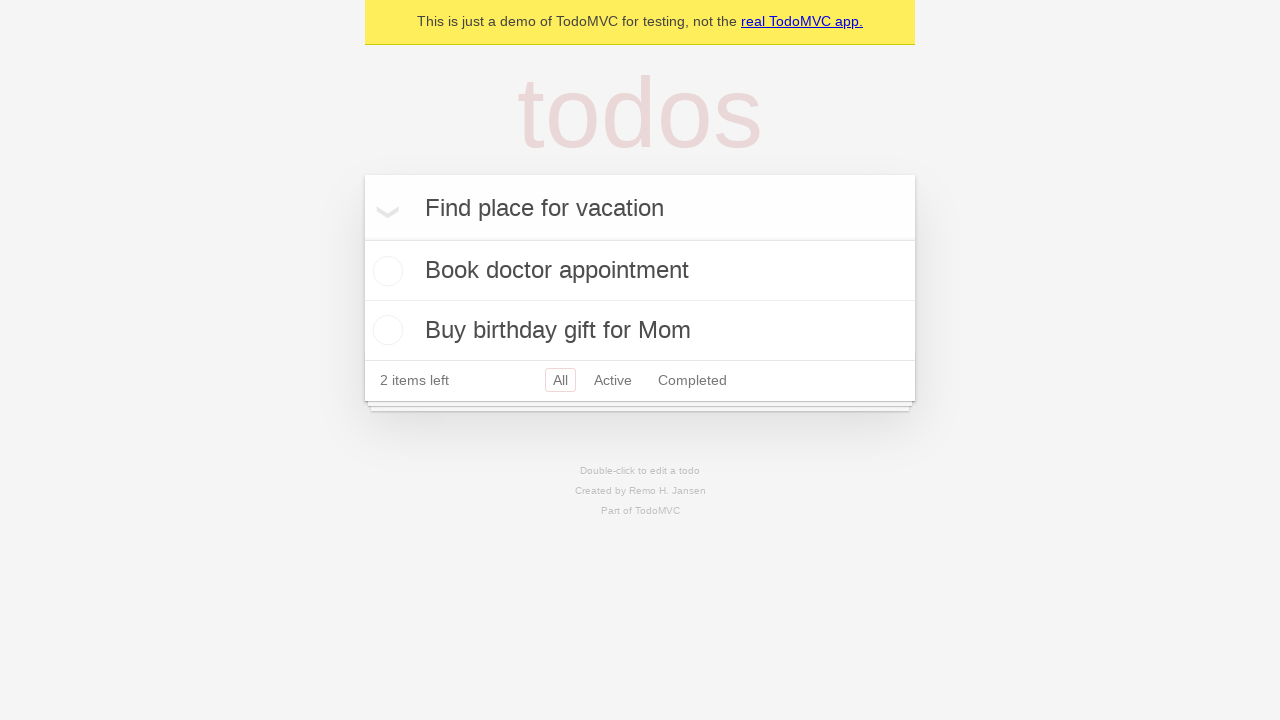

Pressed Enter to add third todo on internal:attr=[placeholder="What needs to be done?"i]
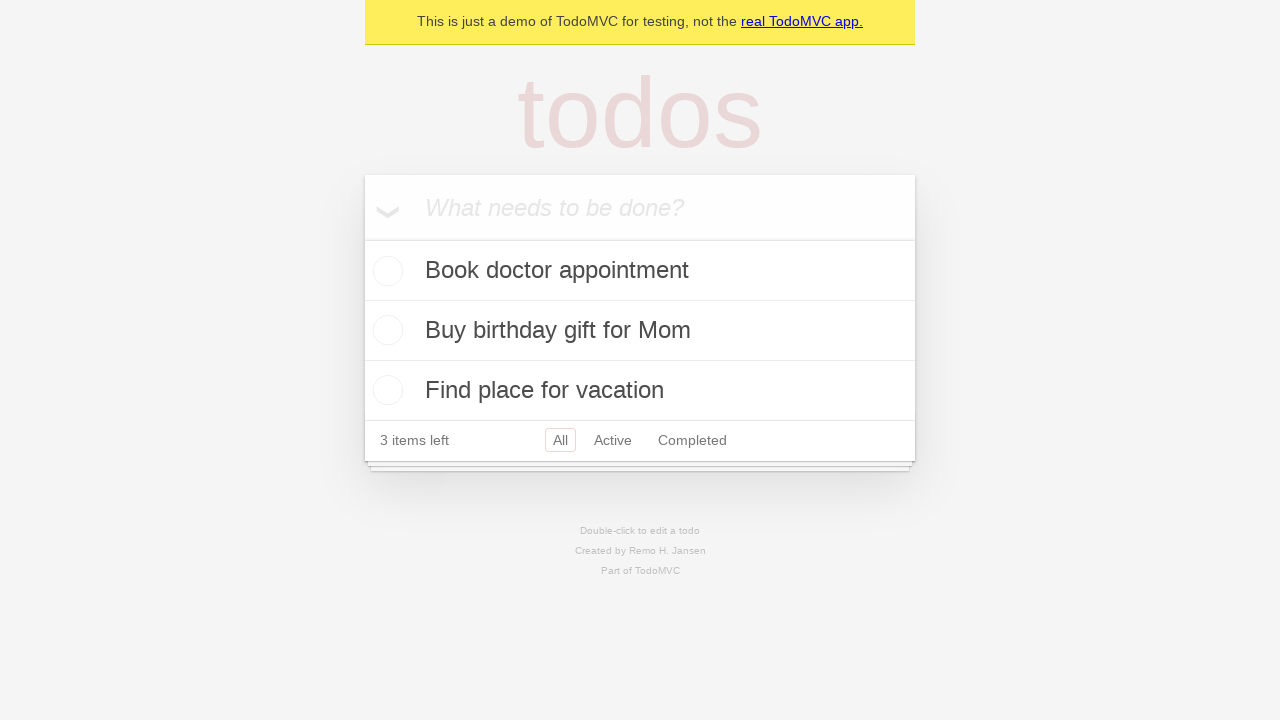

Checked the second todo item as completed at (385, 330) on internal:testid=[data-testid="todo-item"s] >> nth=1 >> internal:role=checkbox
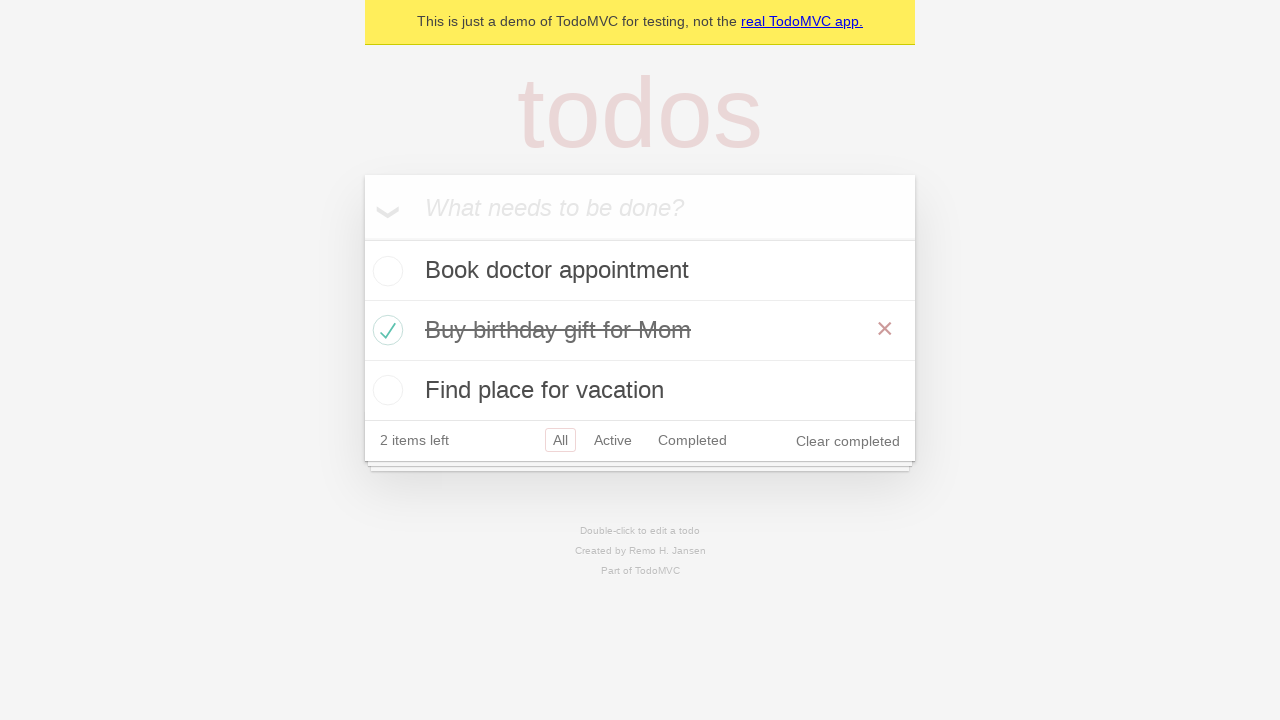

Clicked 'Clear completed' button to remove completed items at (848, 441) on internal:role=button[name="Clear completed"i]
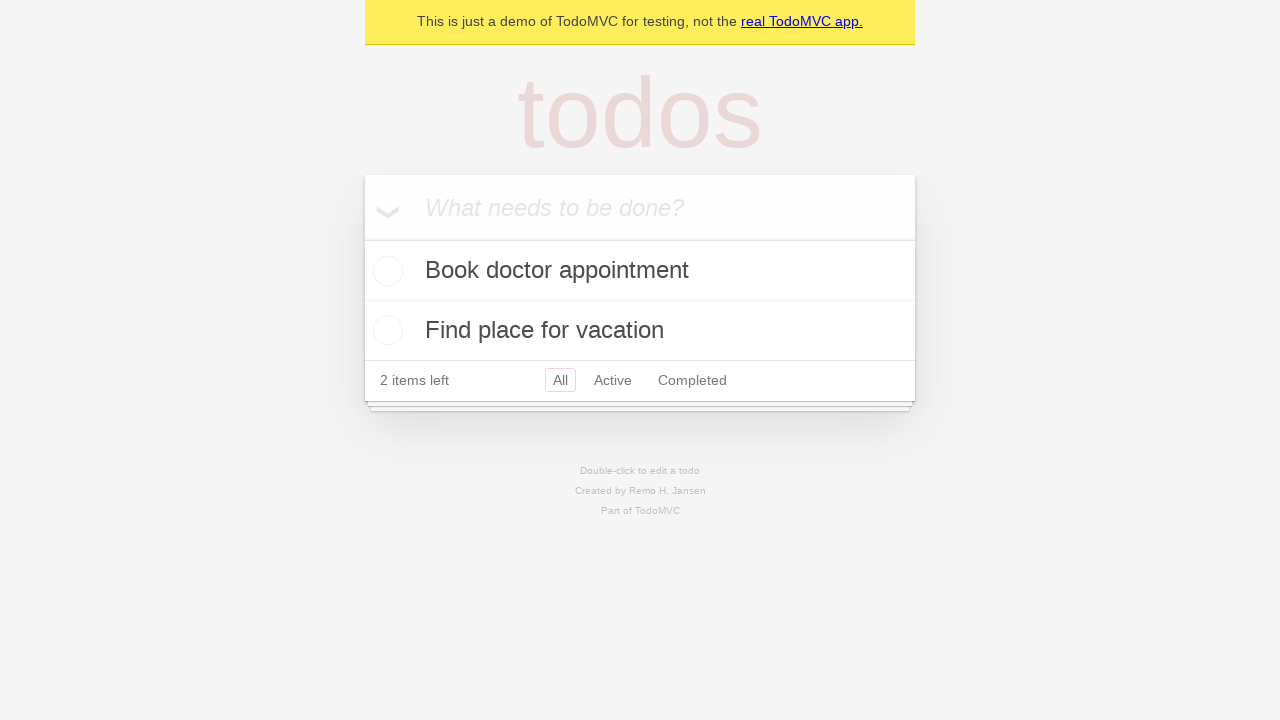

Verified that completed item was removed - 2 todos remaining
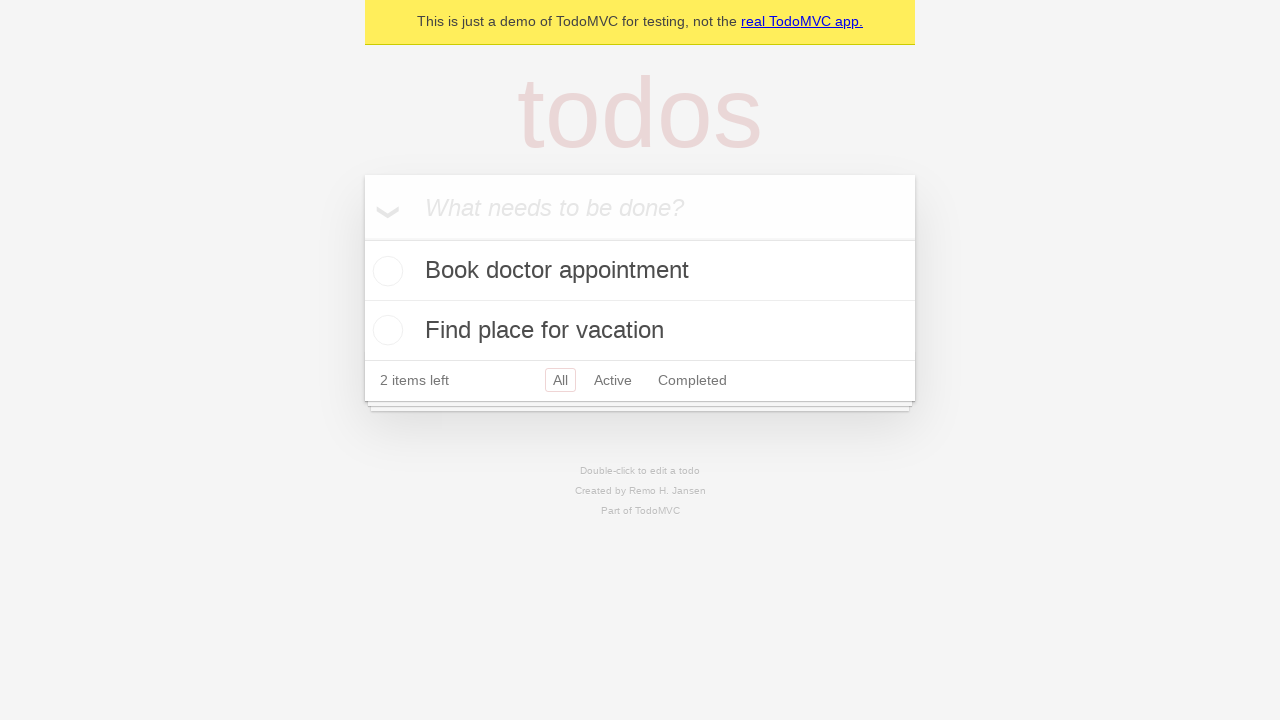

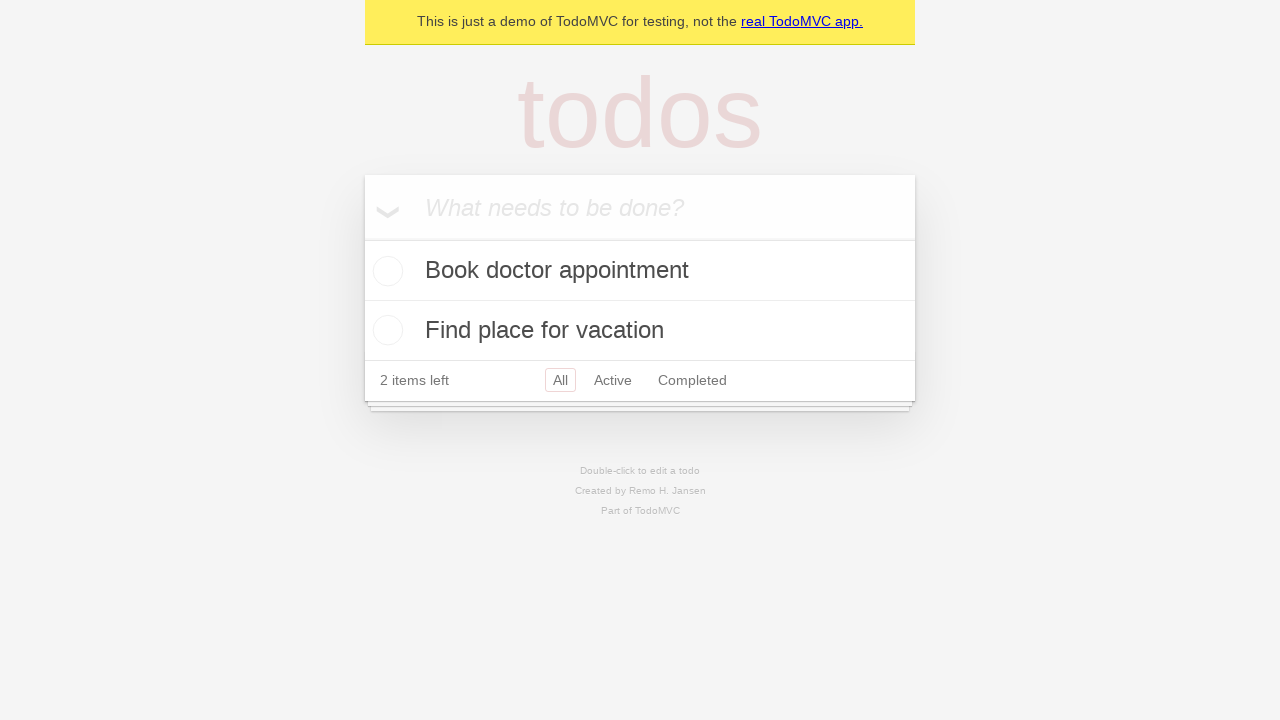